Tests various link behaviors on a demo page including links that open in new tabs and links that return different HTTP status codes (201, 204, 301, 400, 401, 403, 404)

Starting URL: https://demoqa.com/links

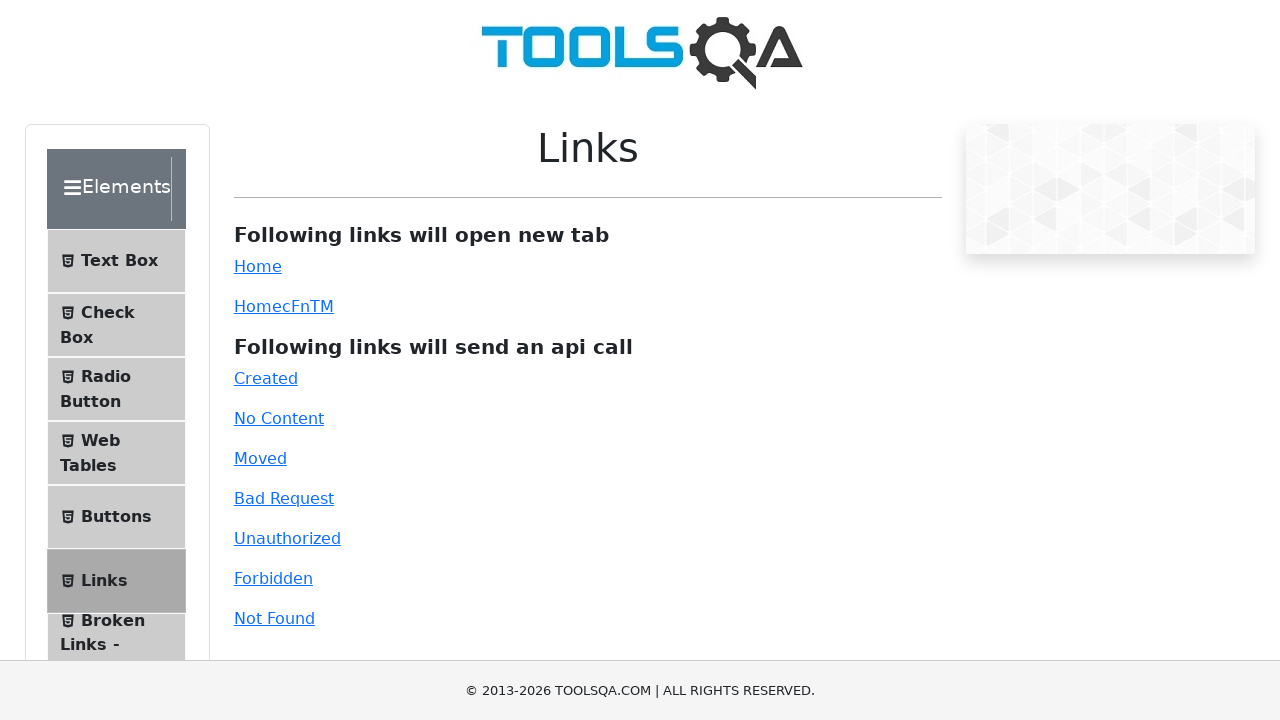

Clicked simple link that opens in new tab at (258, 266) on a#simpleLink
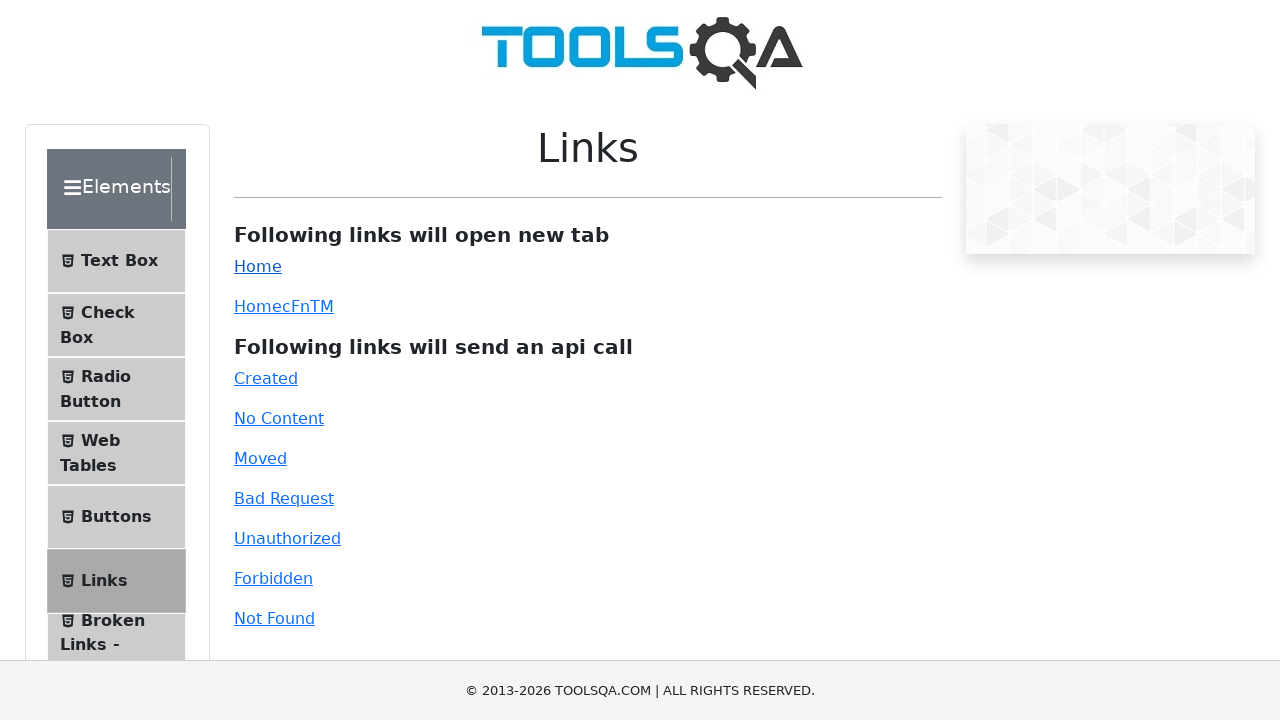

New tab page loaded completely
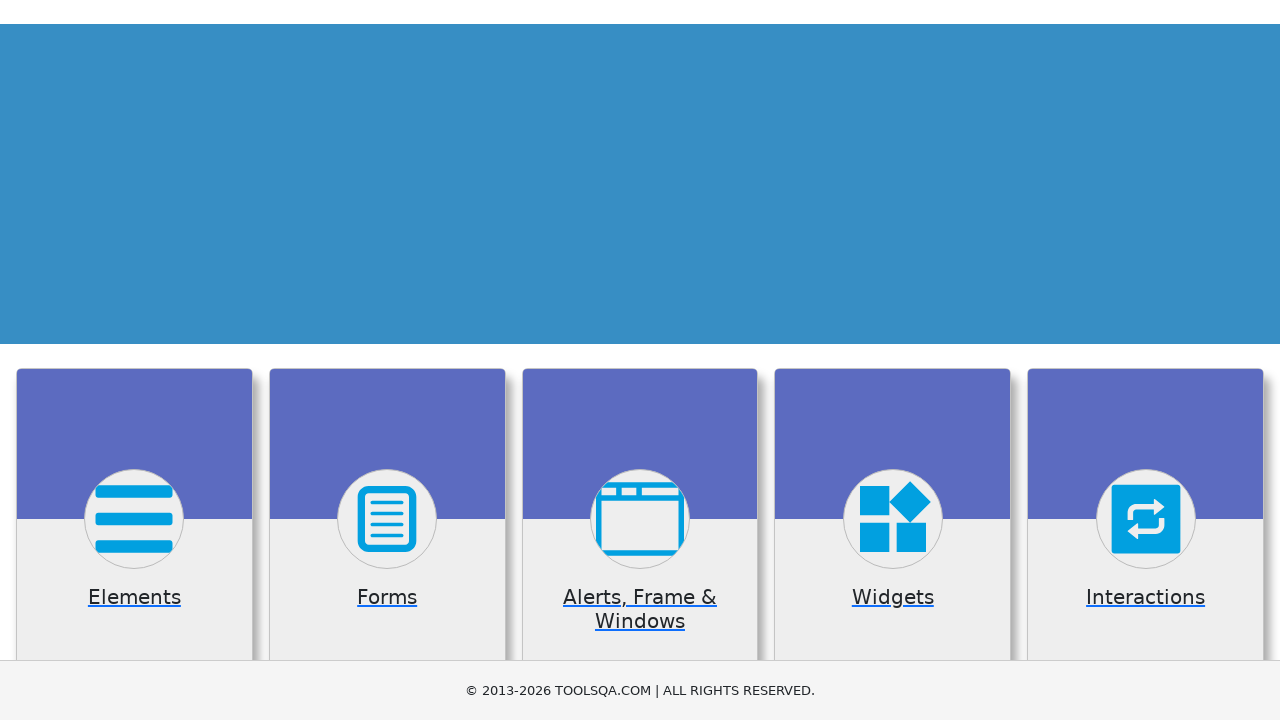

Closed new tab
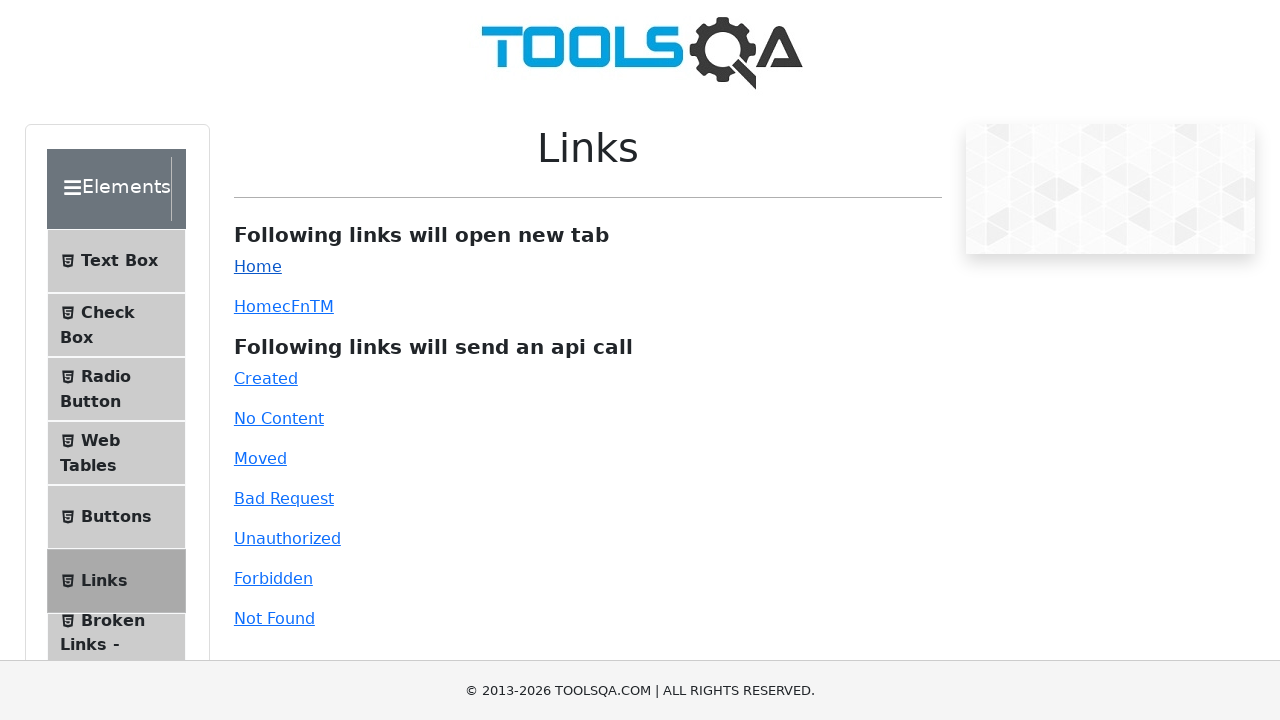

Focused on simple link on a#simpleLink
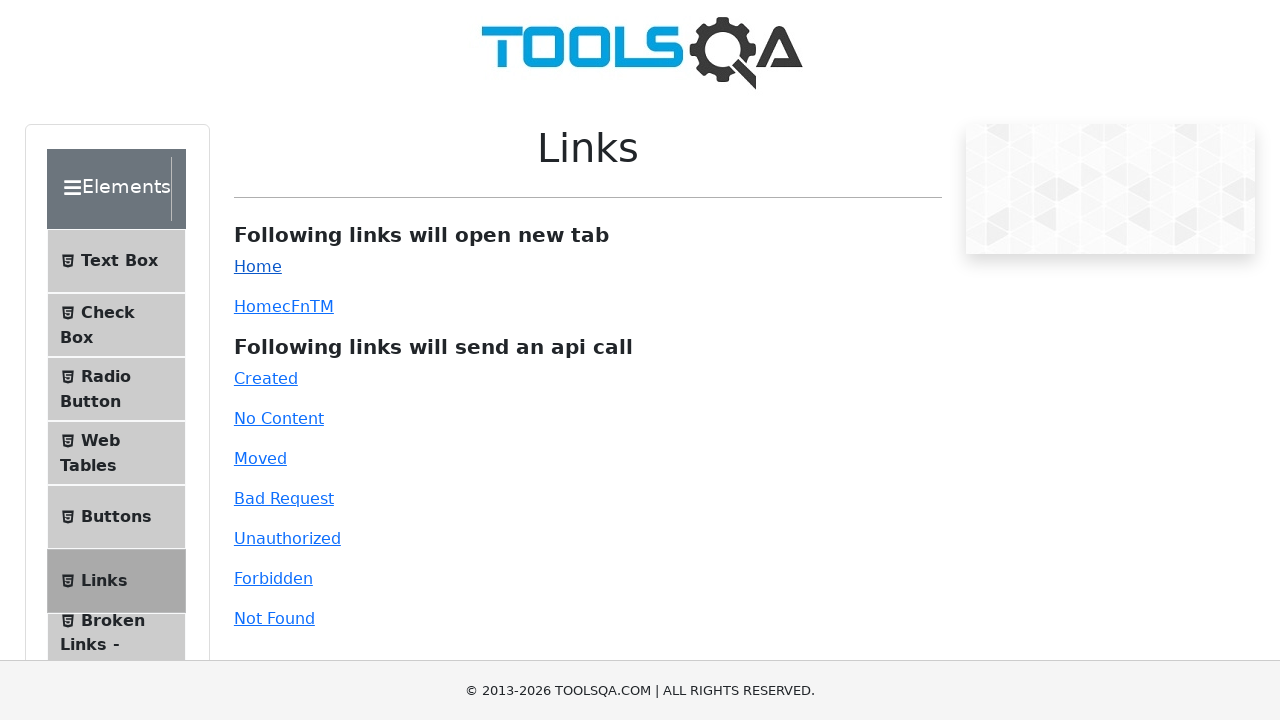

Pressed Tab key to focus dynamic link
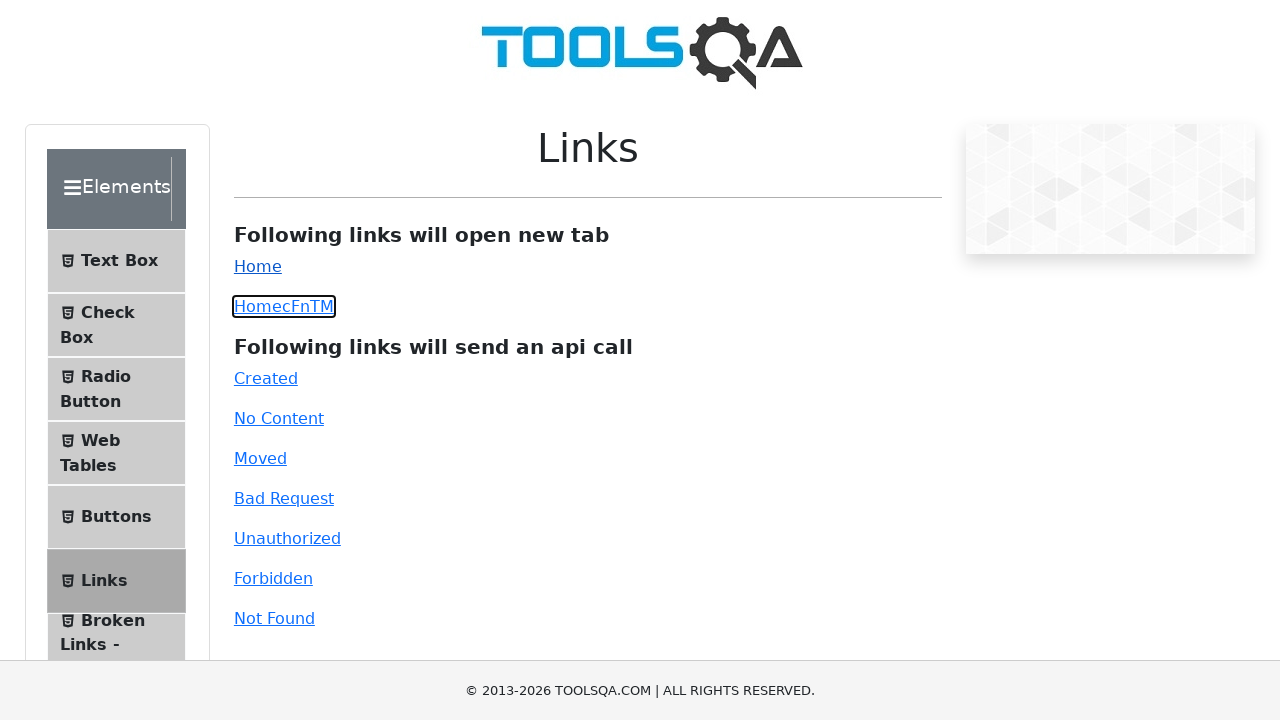

Clicked dynamic link that opens in new tab at (258, 306) on a#dynamicLink
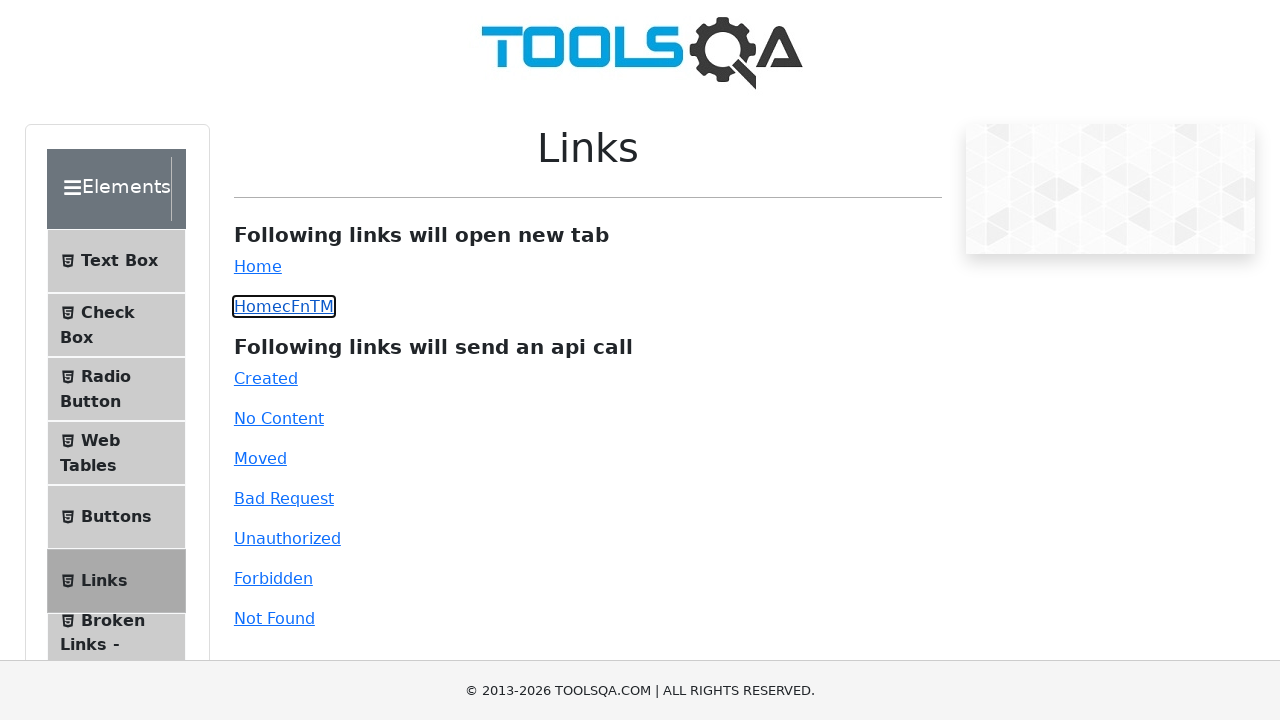

New tab from dynamic link loaded completely
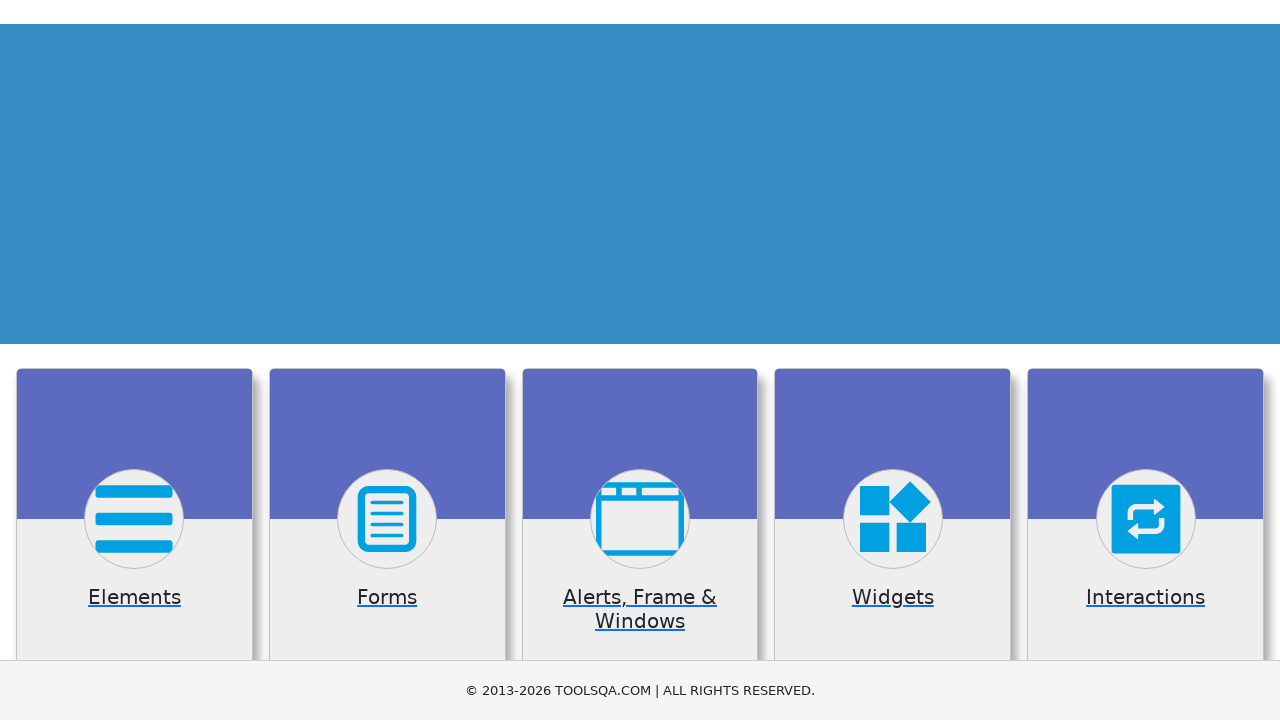

Closed dynamic link new tab
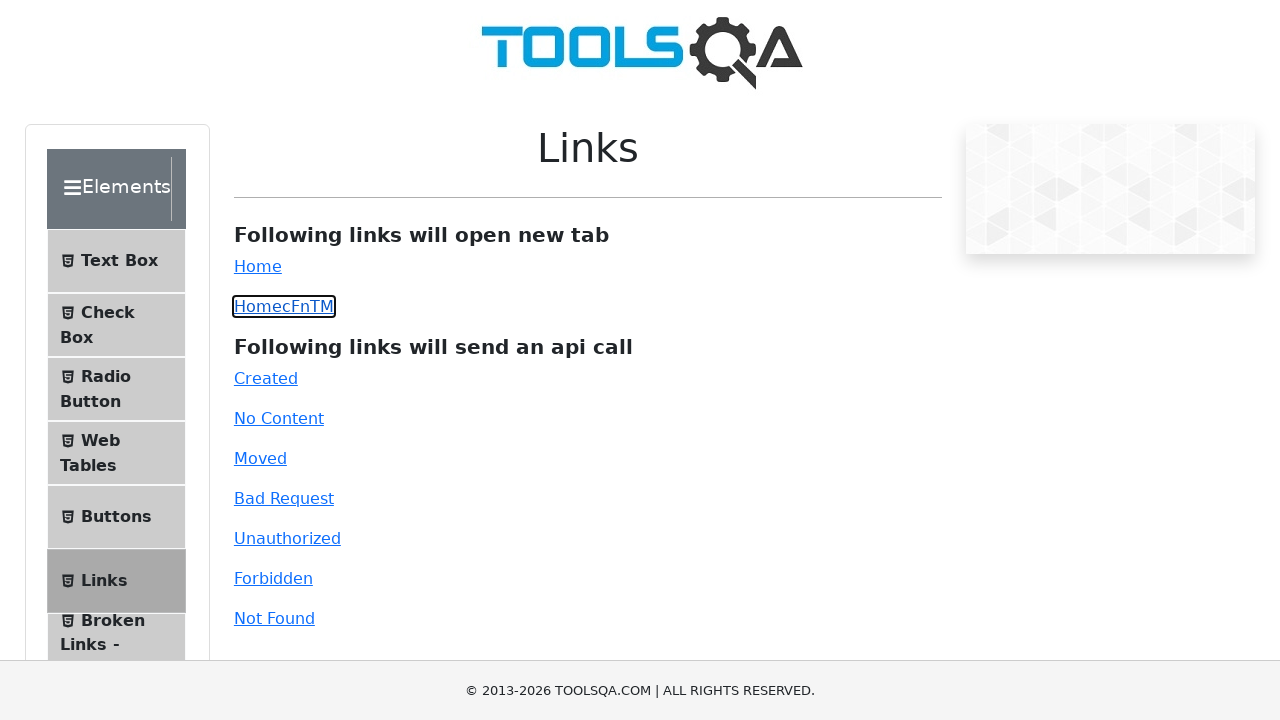

Clicked link that returns HTTP 201 Created at (266, 378) on a#created
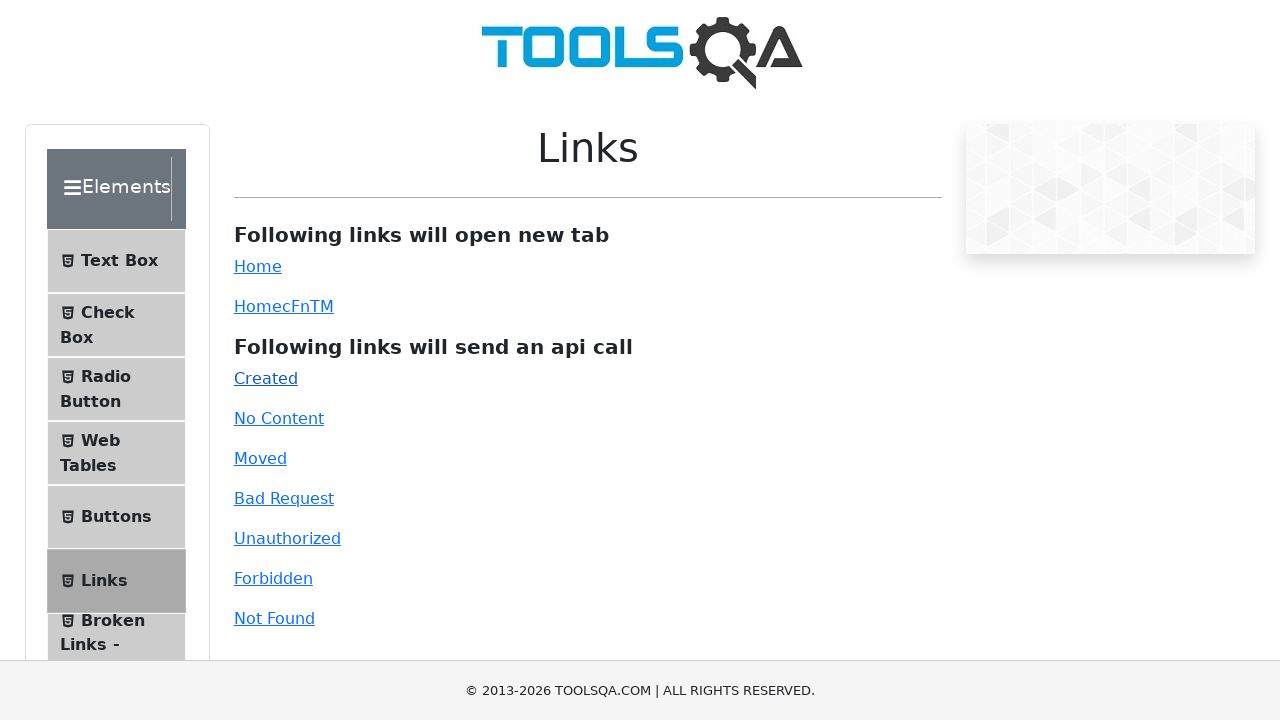

Waited 500ms for 201 Created response handling
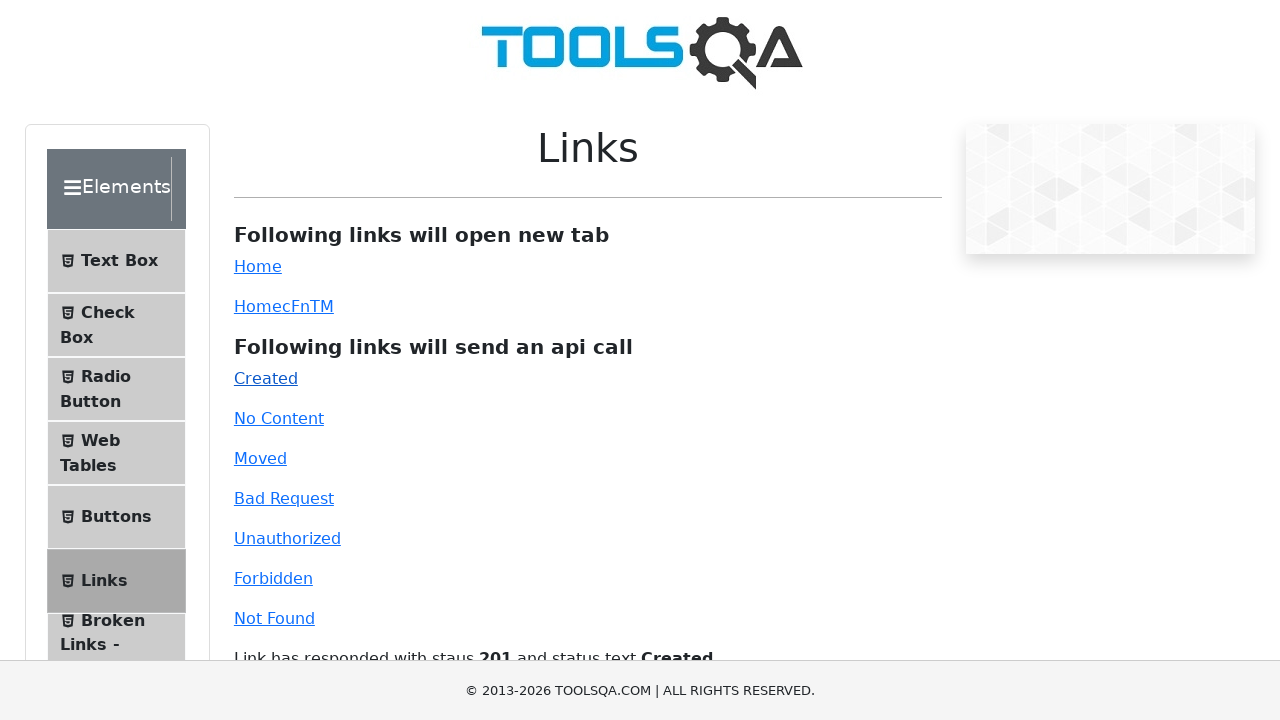

Clicked link that returns HTTP 204 No Content at (279, 418) on a#no-content
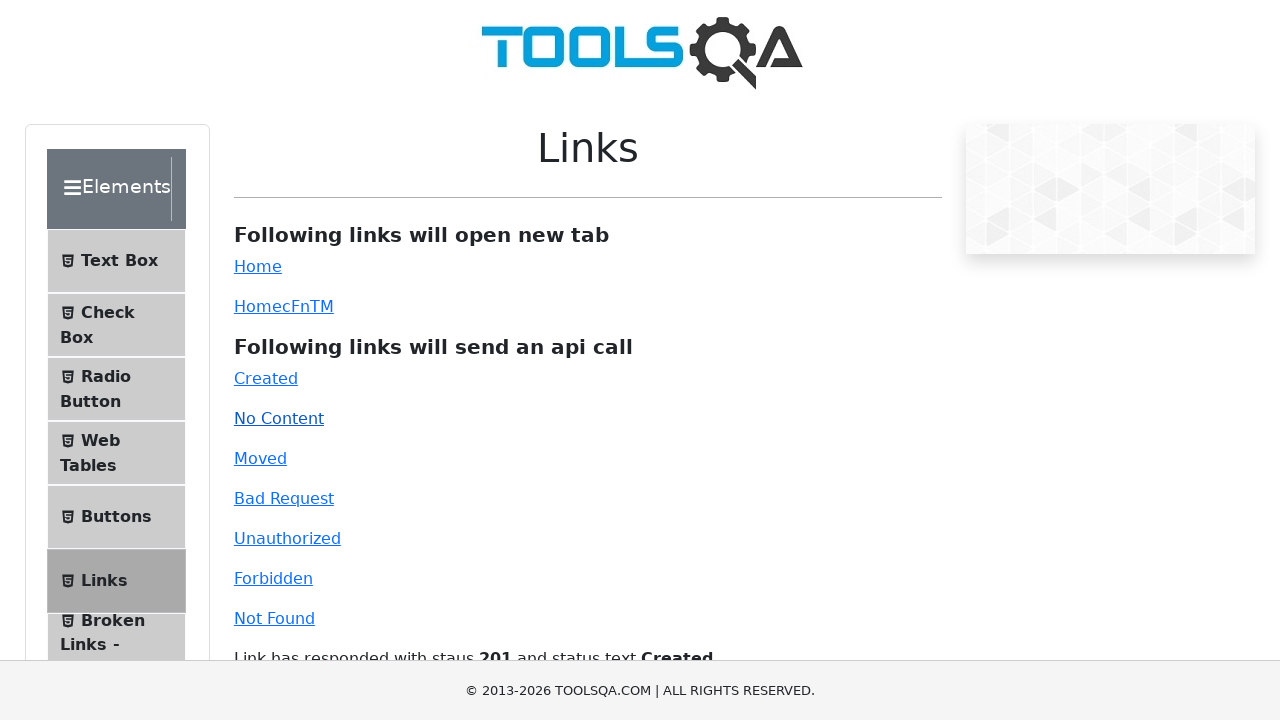

Waited 500ms for 204 No Content response handling
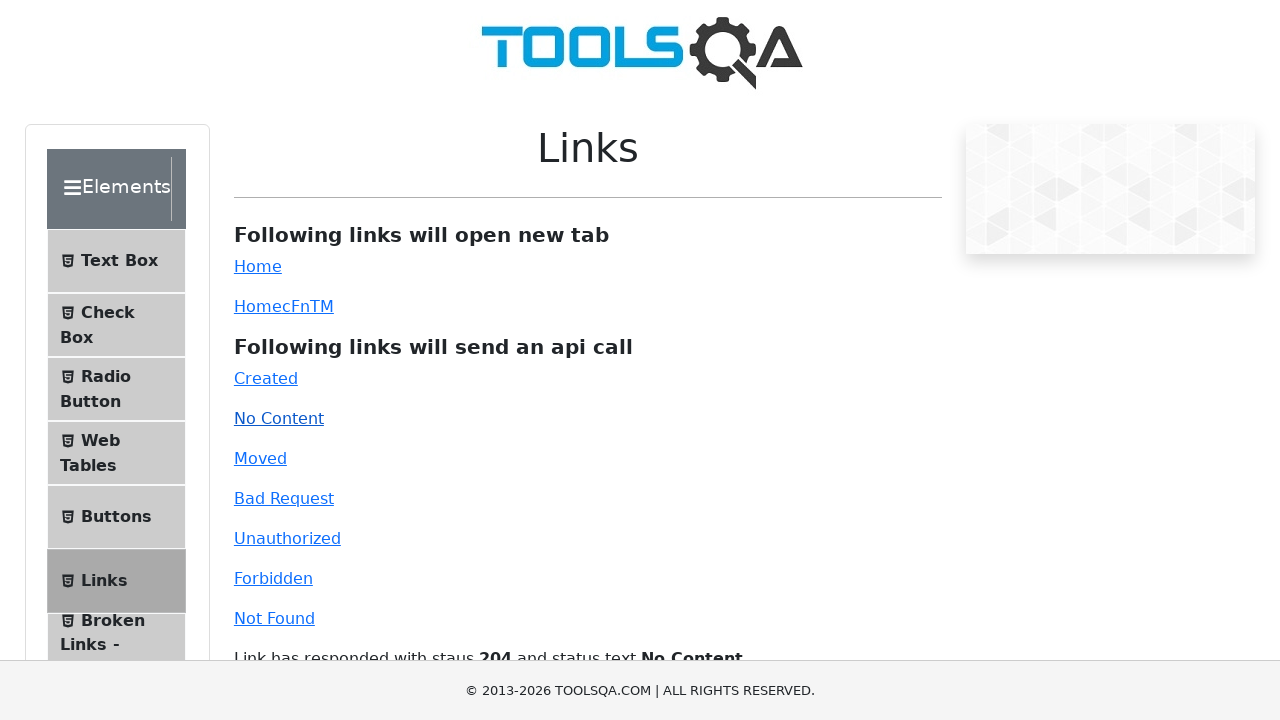

Clicked link that returns HTTP 301 Moved Permanently at (260, 458) on a#moved
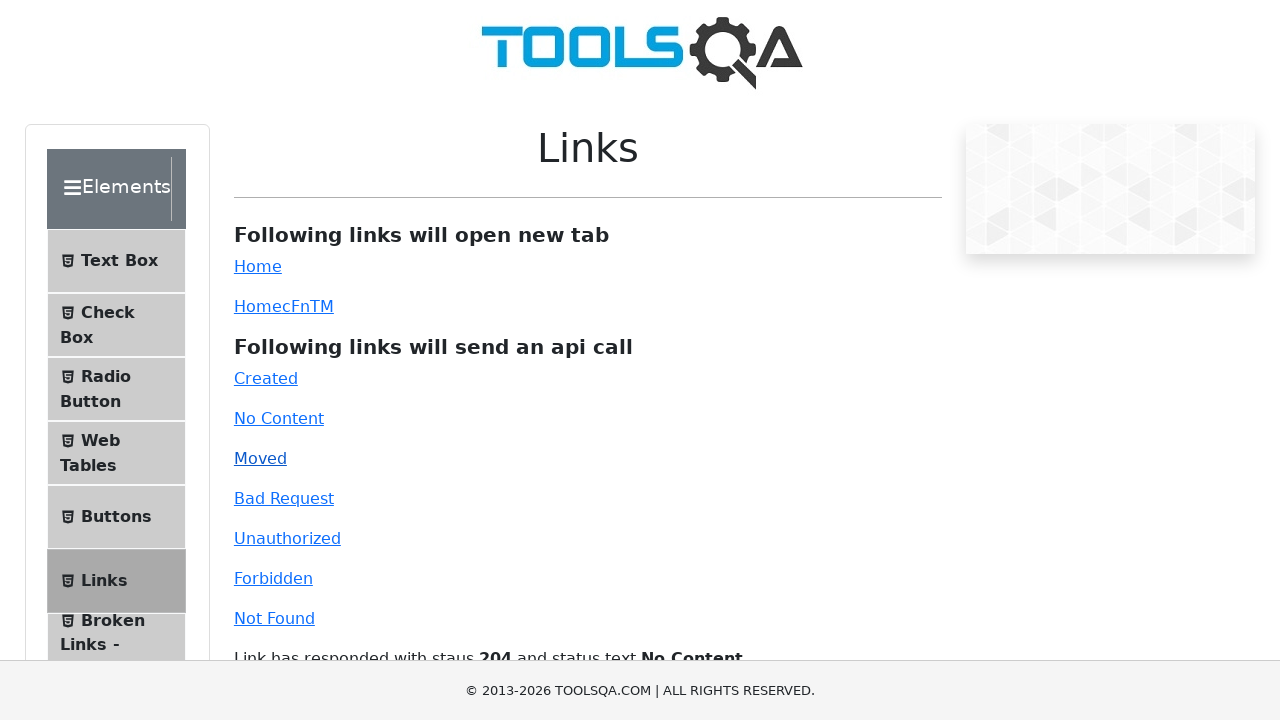

Waited 500ms for 301 Moved redirect handling
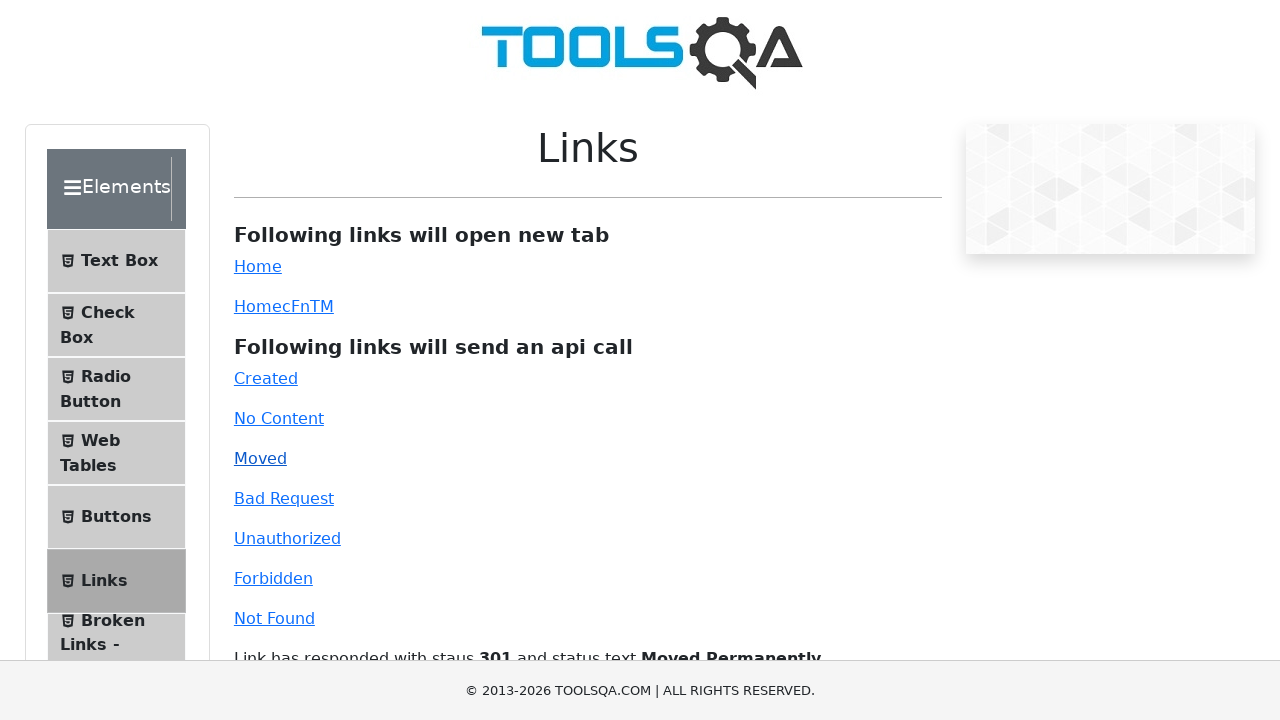

Clicked link that returns HTTP 400 Bad Request at (284, 498) on a#bad-request
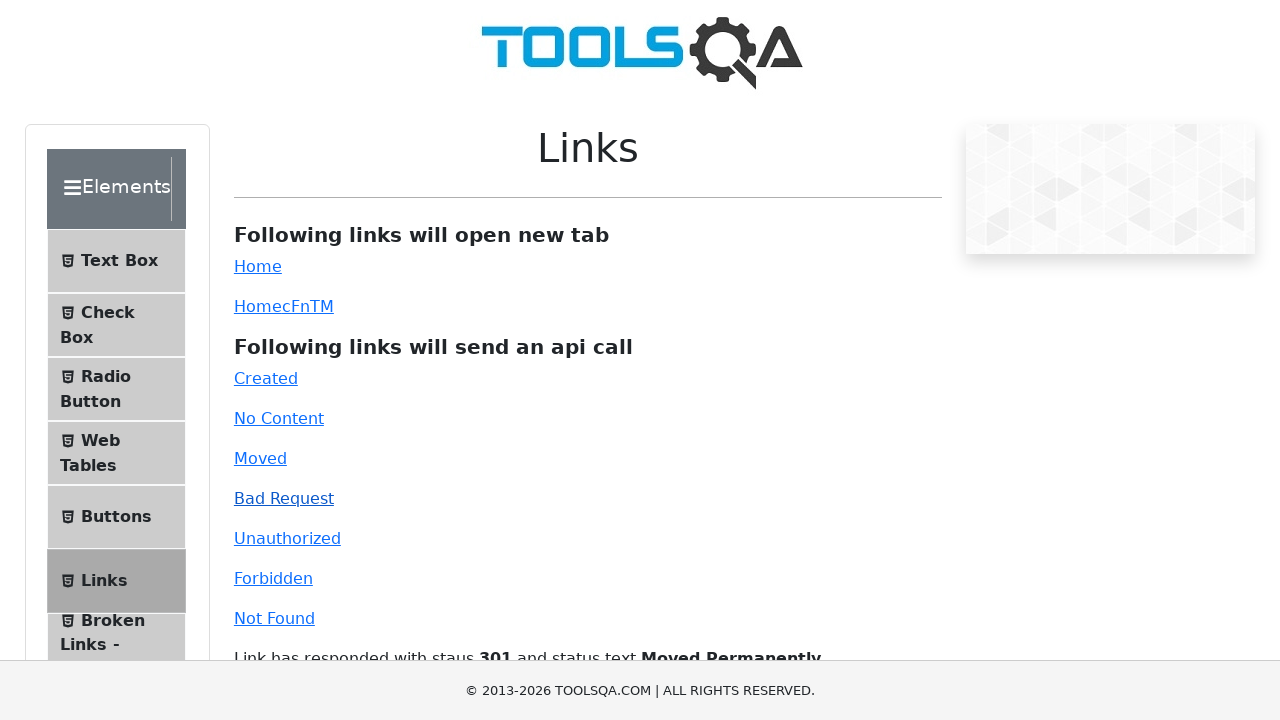

Waited 500ms for 400 Bad Request response handling
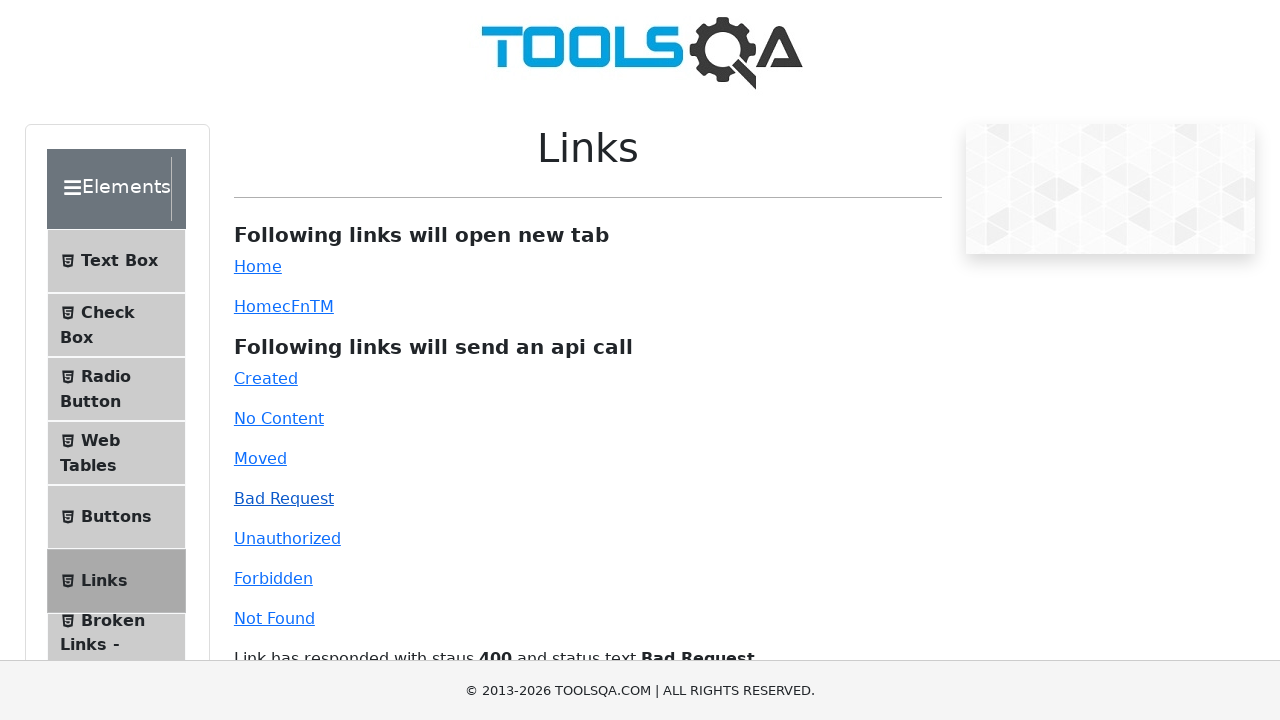

Clicked link that returns HTTP 401 Unauthorized at (287, 538) on a#unauthorized
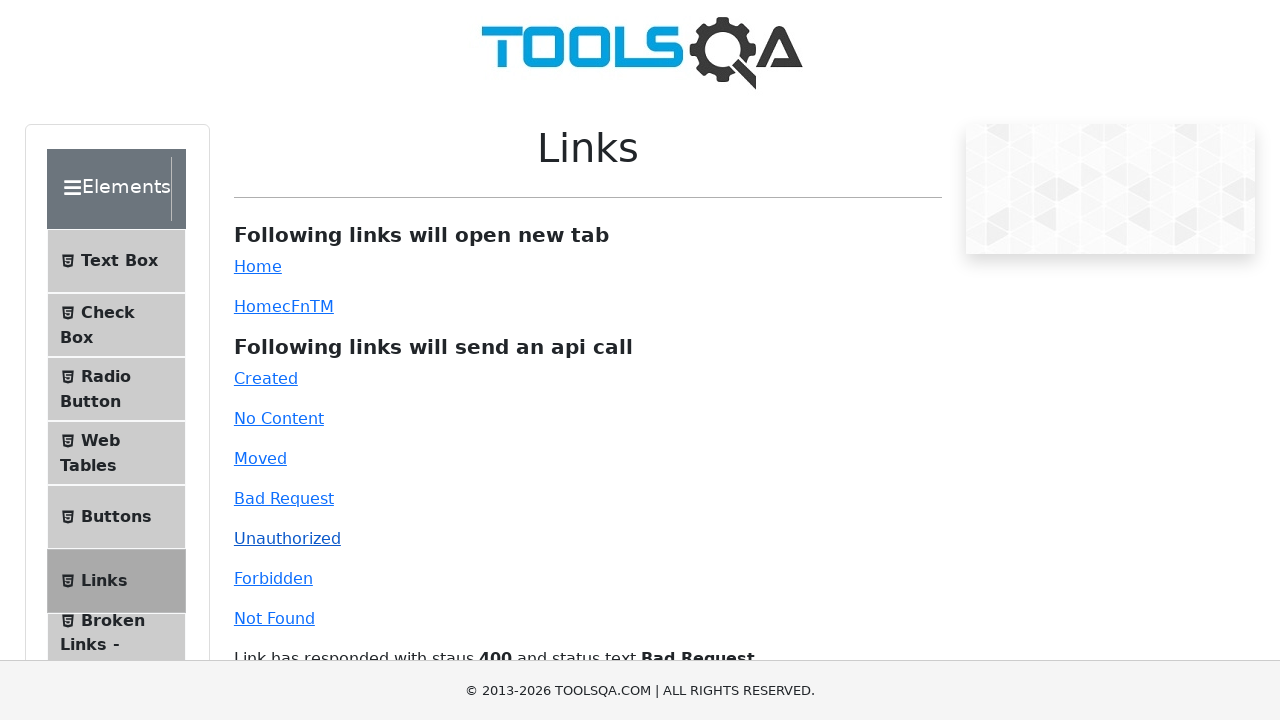

Waited 500ms for 401 Unauthorized response handling
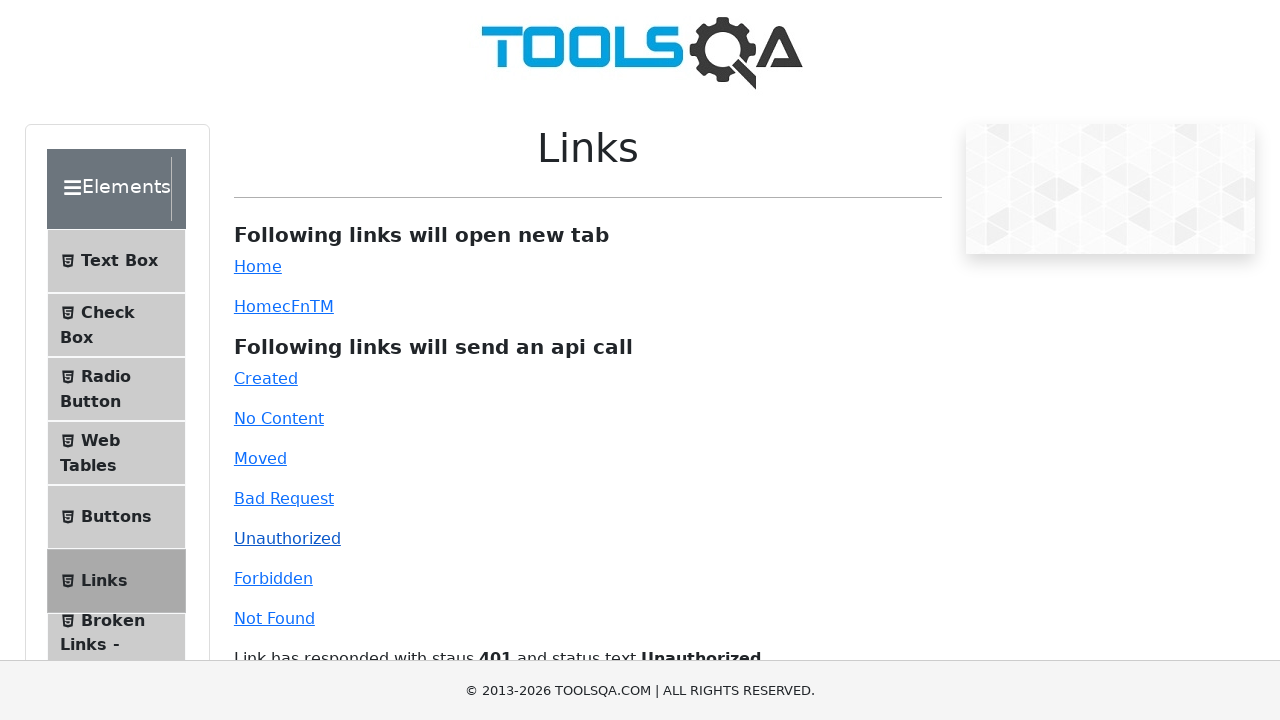

Clicked link that returns HTTP 403 Forbidden at (273, 578) on a#forbidden
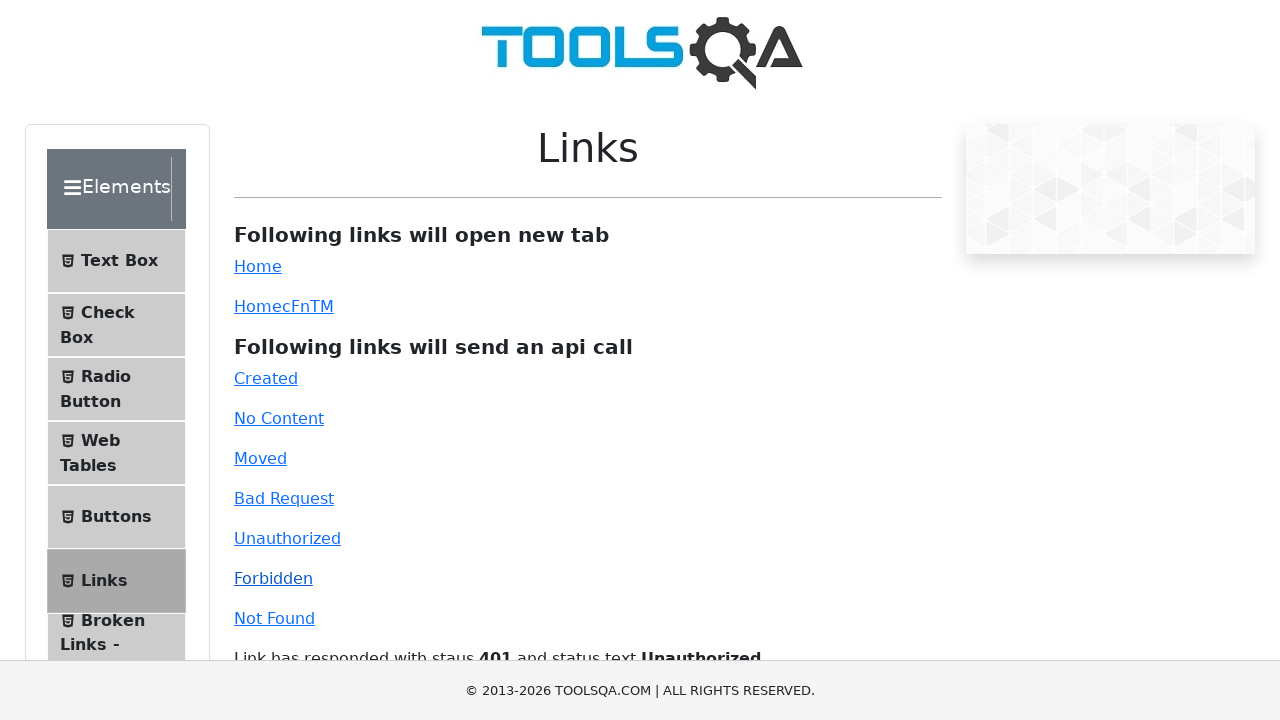

Waited 500ms for 403 Forbidden response handling
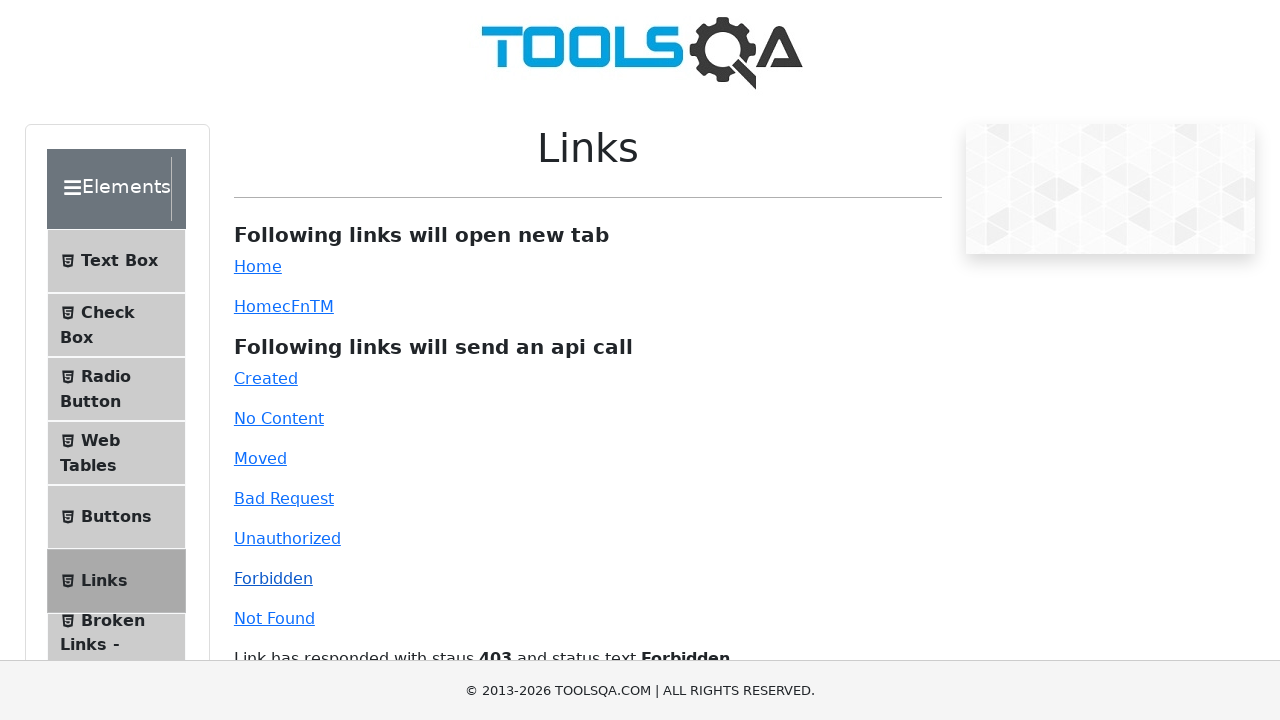

Clicked link that returns HTTP 404 Not Found at (274, 618) on a#invalid-url
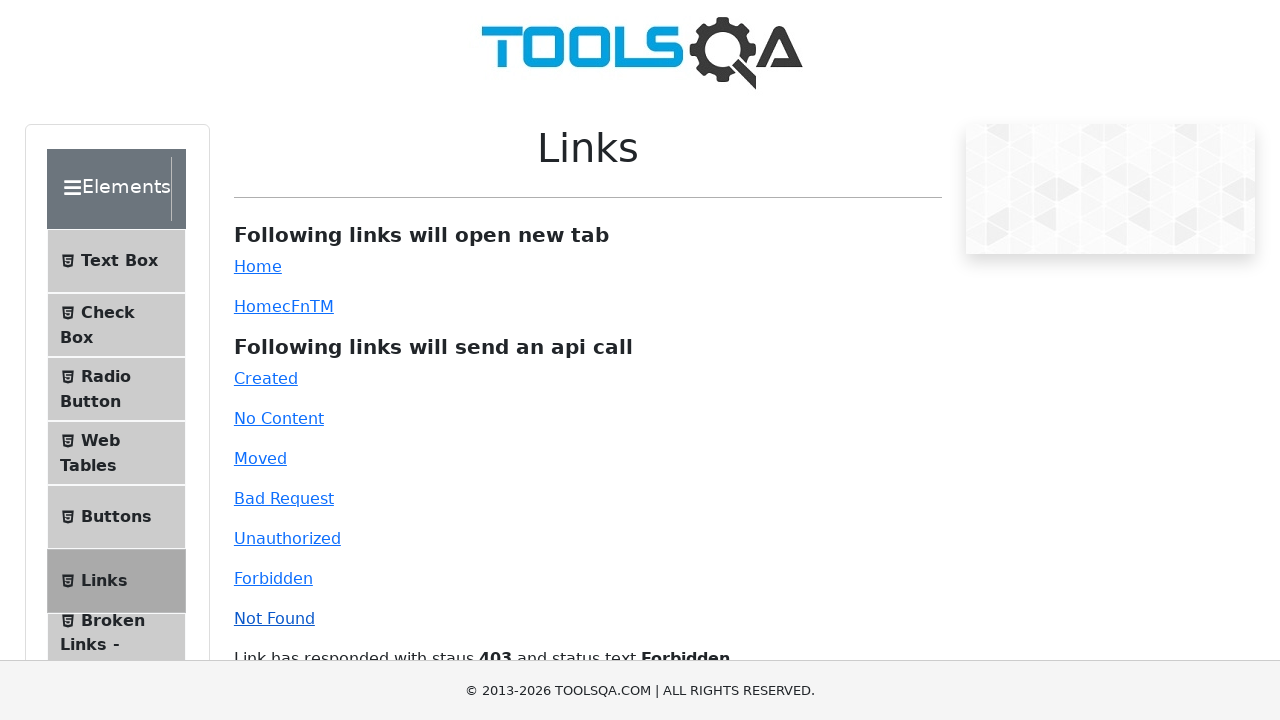

Waited 500ms for 404 Not Found response handling
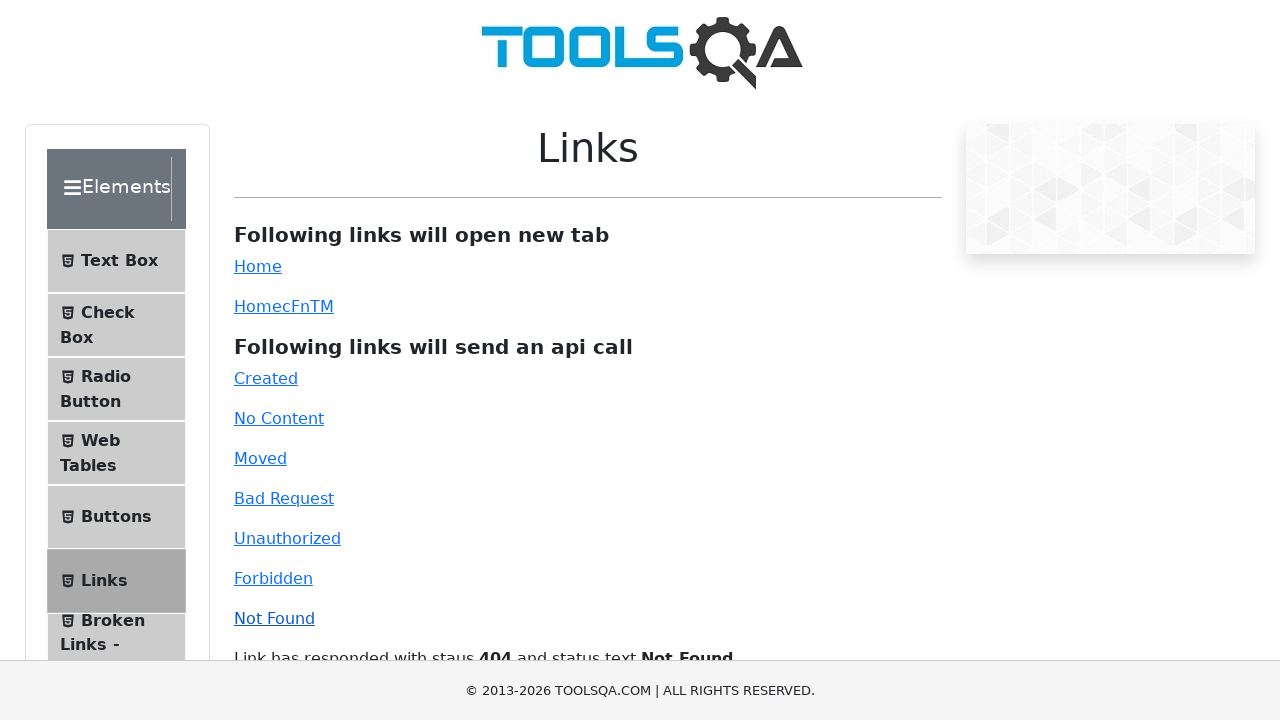

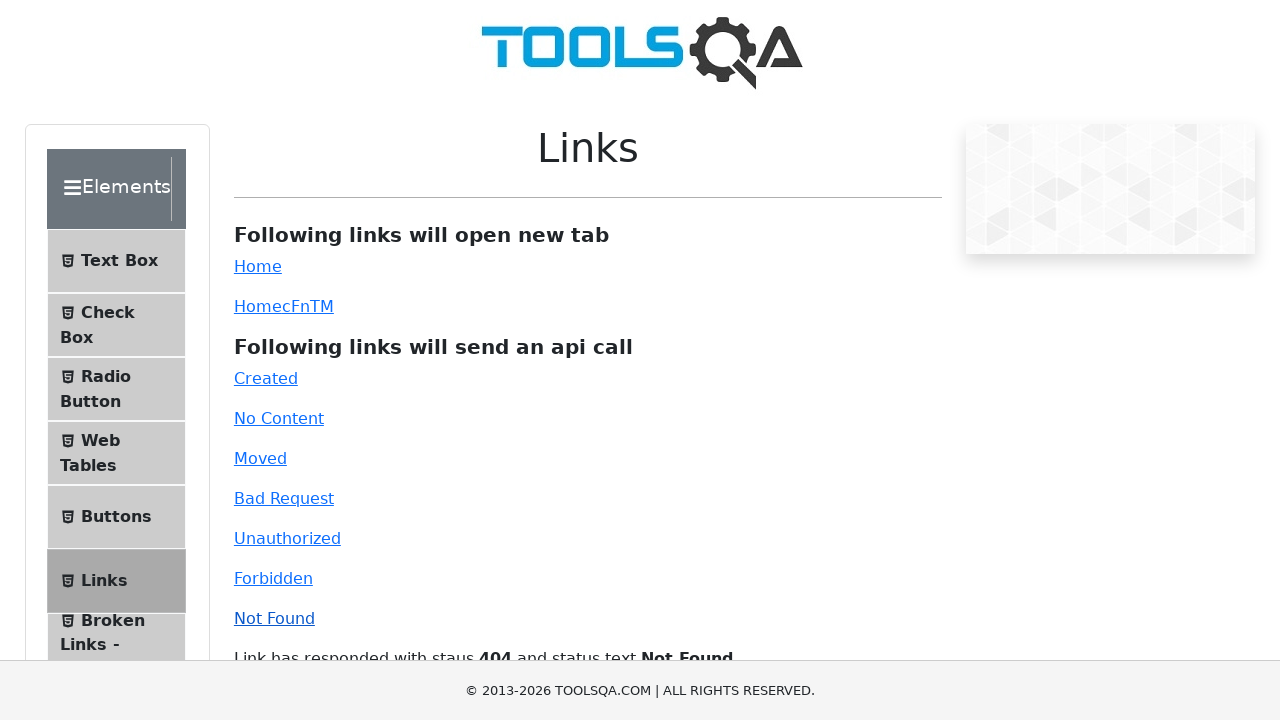